Tests click and hold functionality by holding down on a box element and verifying the text changes

Starting URL: https://testkru.com/Interactions/DragAndDrop

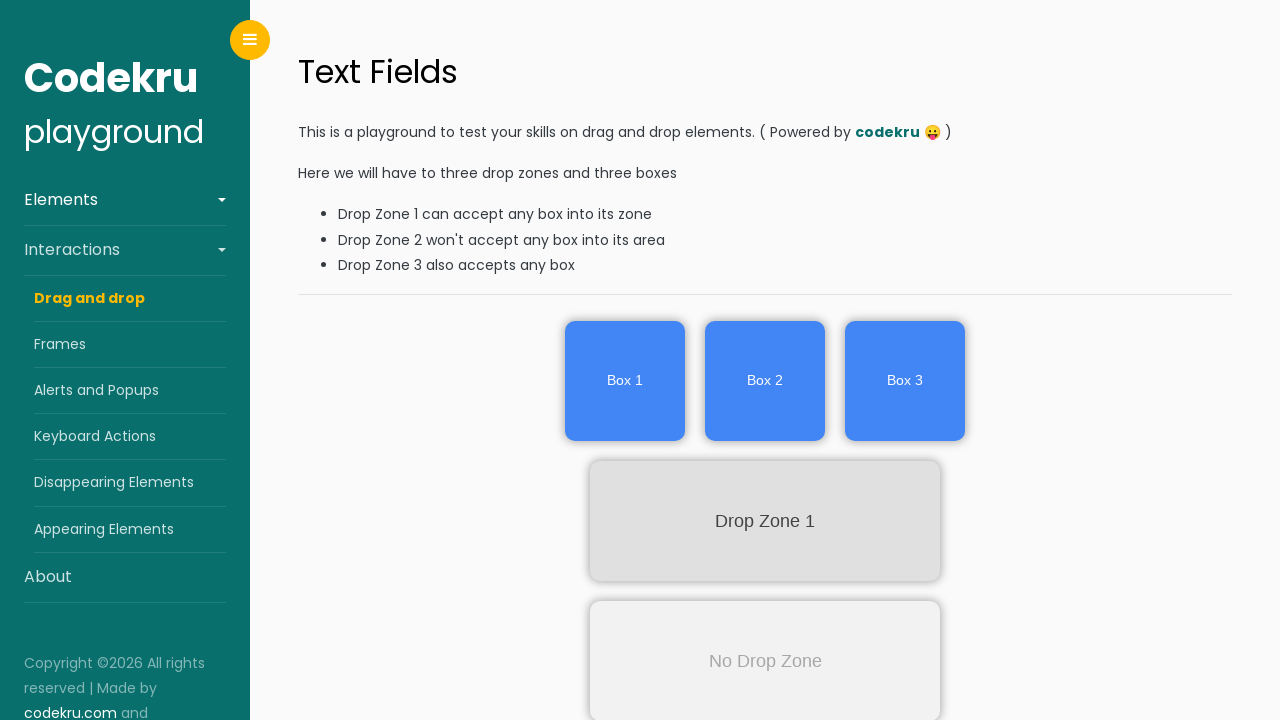

Hovered over box1 element at (625, 381) on #box1
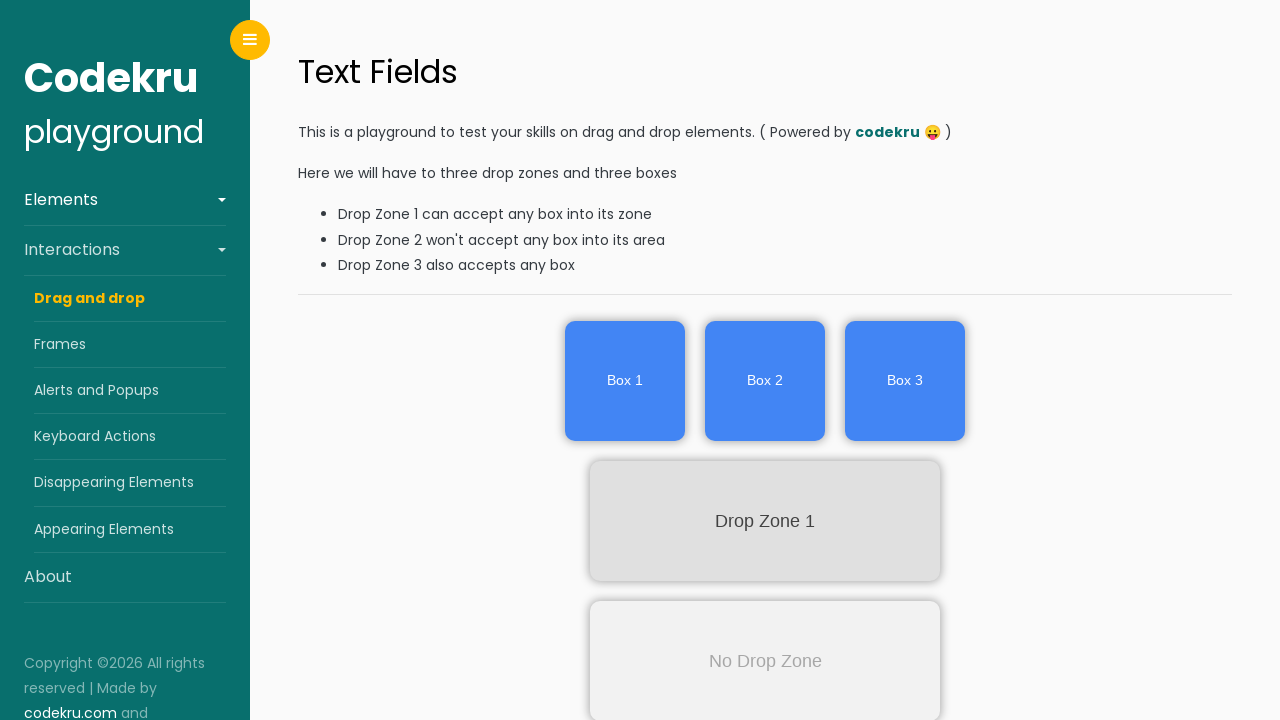

Pressed mouse button down to initiate hold at (625, 381)
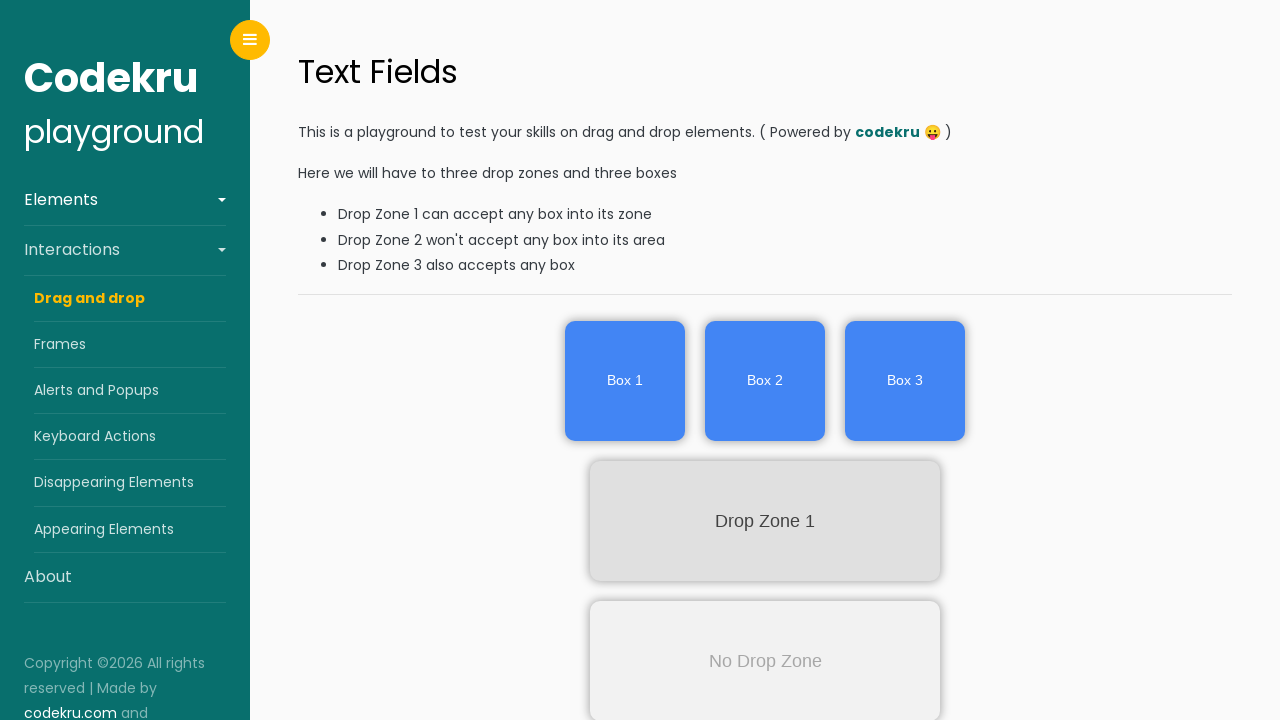

Box1 text changed to 'Holding Box 1' confirming hold functionality
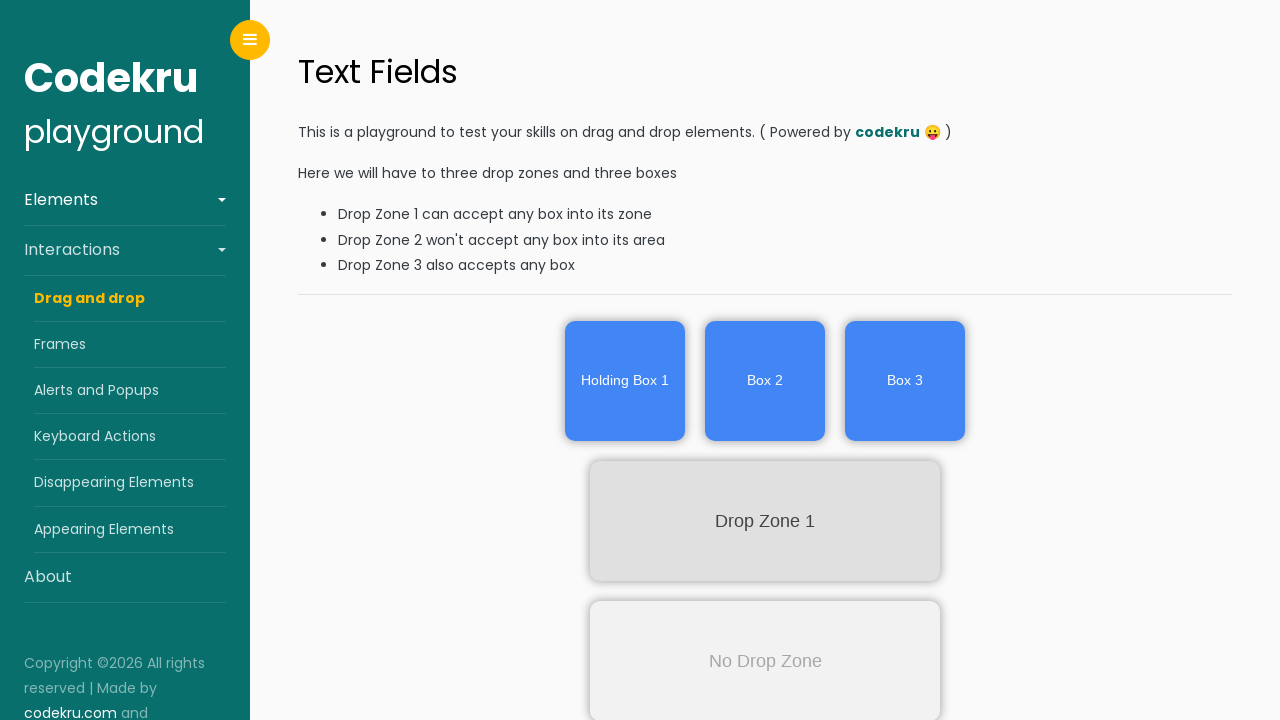

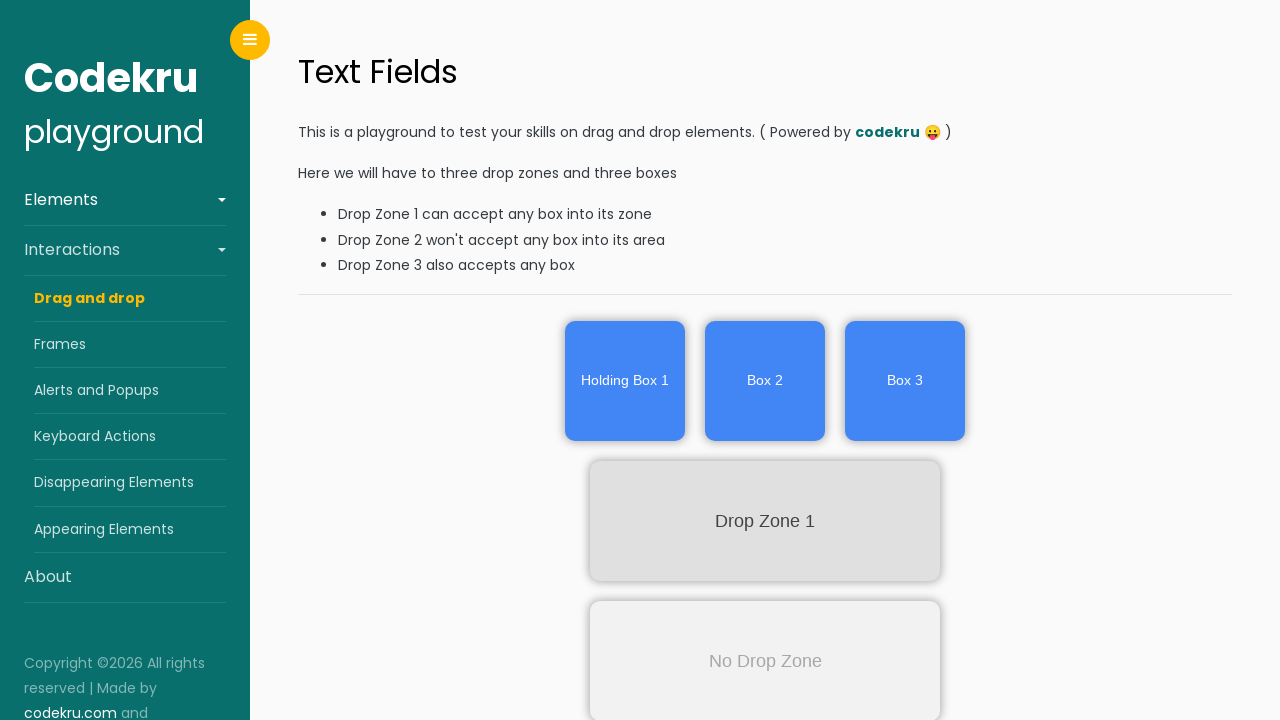